Tests injecting jQuery and jQuery Growl library into a page via JavaScript execution, then displays notification messages using the Growl plugin in the browser.

Starting URL: http://the-internet.herokuapp.com

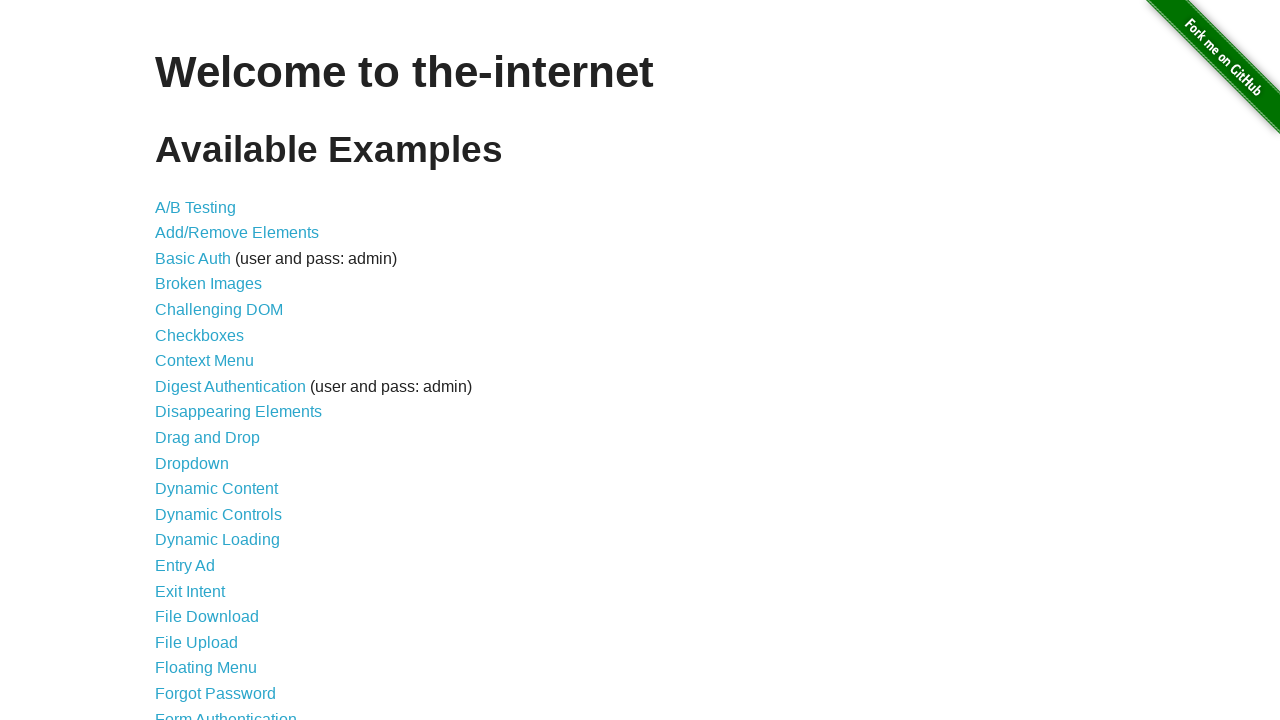

Injected jQuery library into the page if not already present
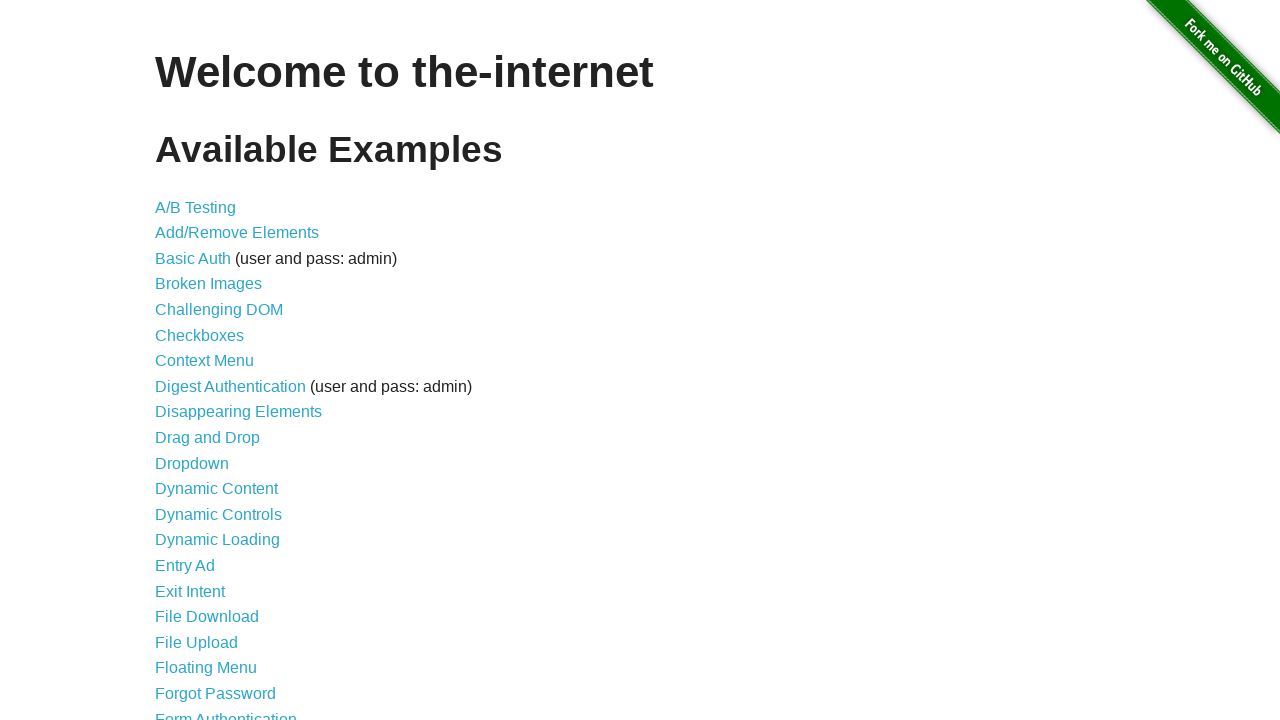

jQuery library successfully loaded
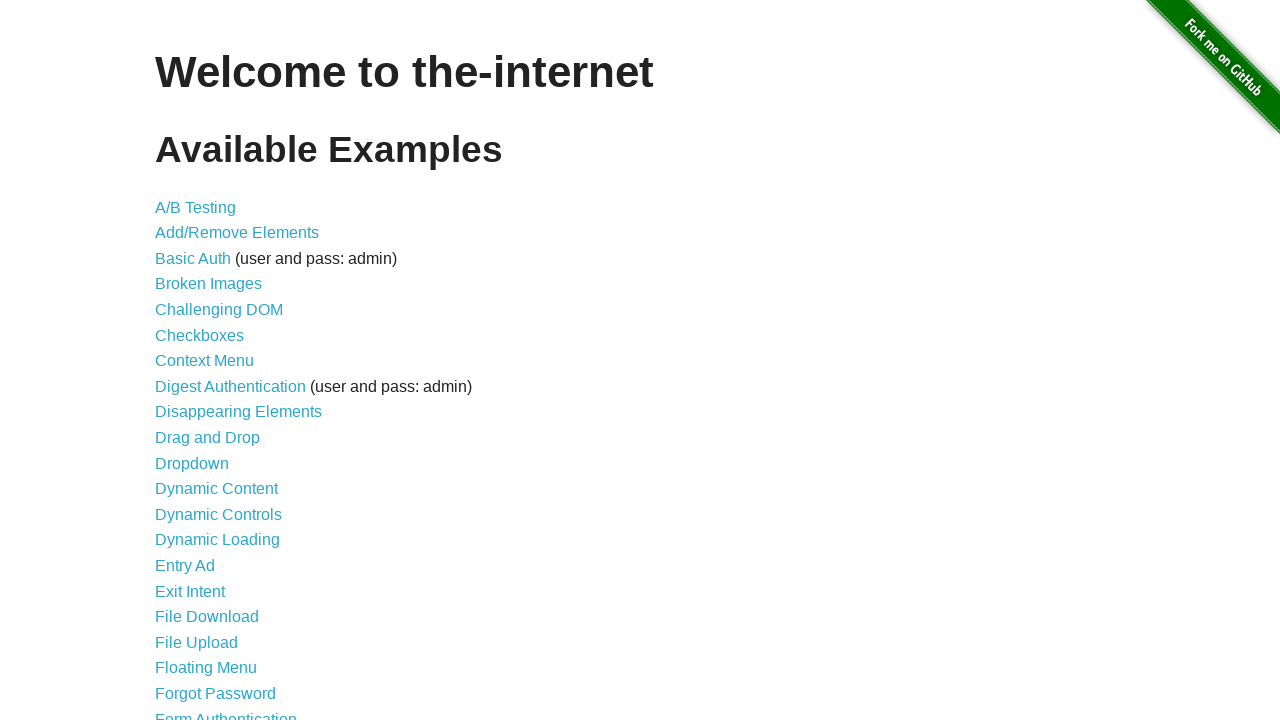

Injected jQuery Growl library script into the page
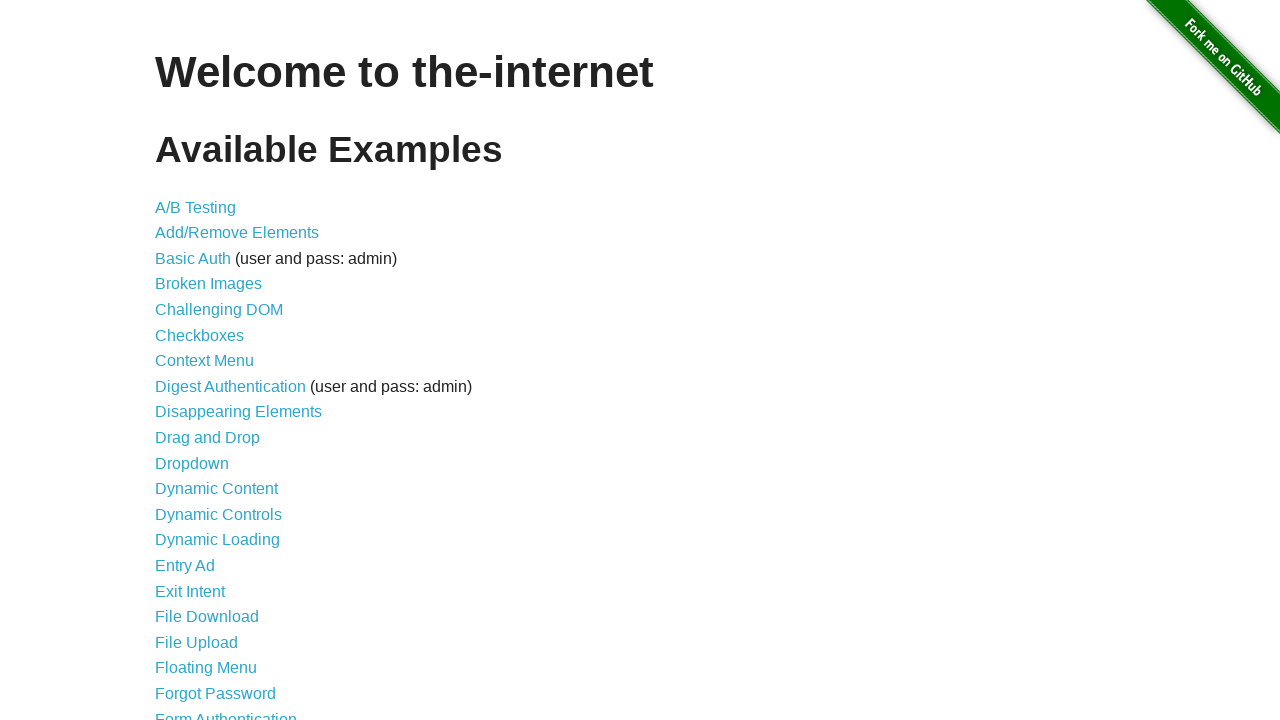

Injected jQuery Growl CSS styles into the page
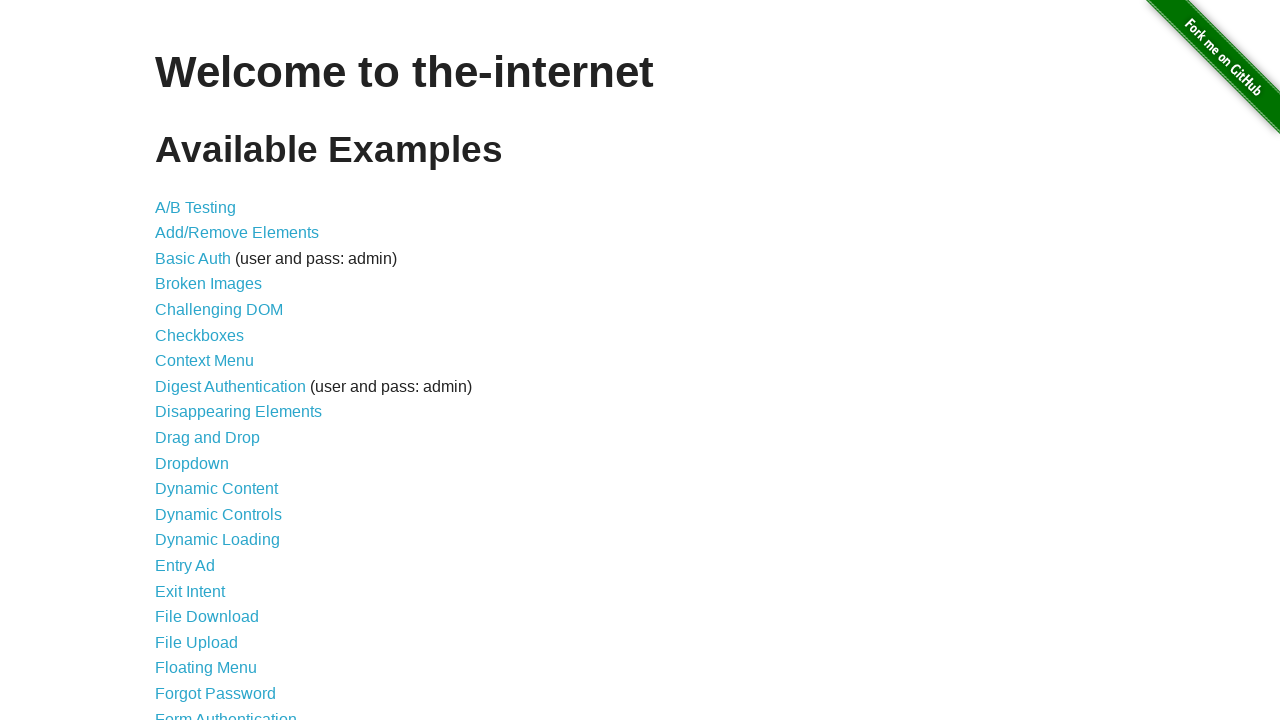

jQuery Growl library function is available and ready to use
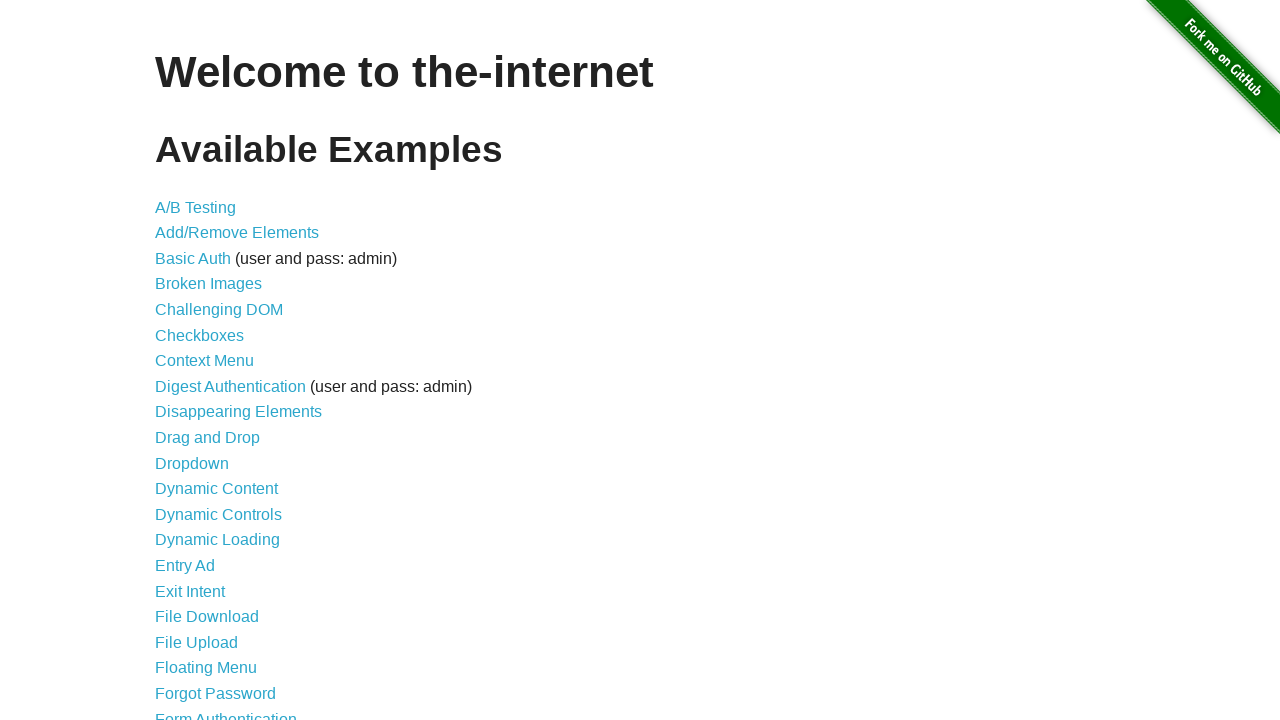

Displayed Growl notification with title 'GET' and message '/'
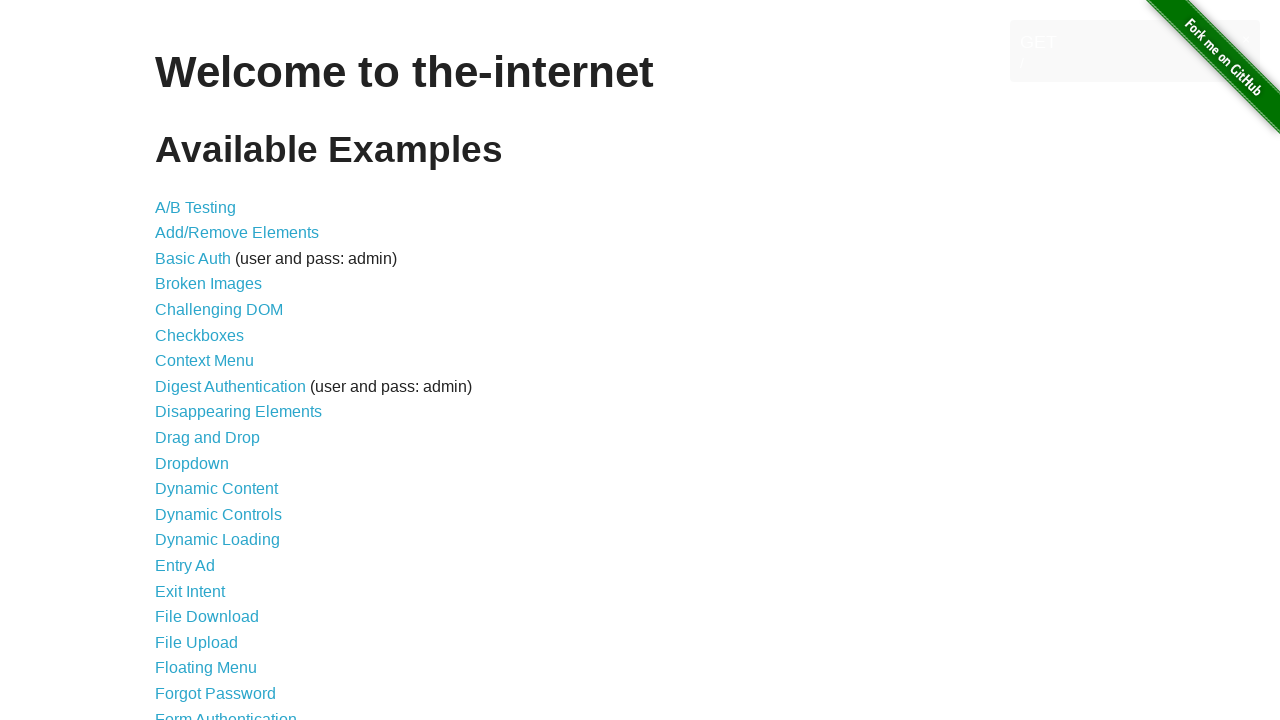

Waited 2 seconds to observe the notification display
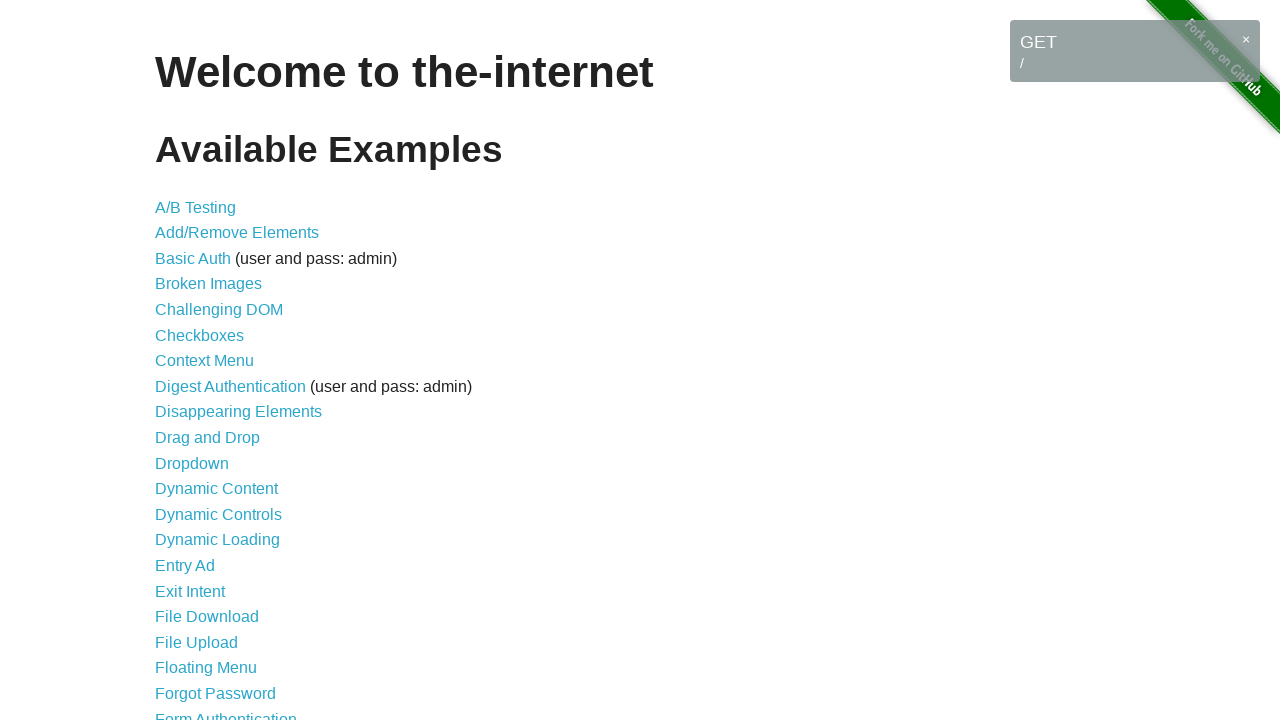

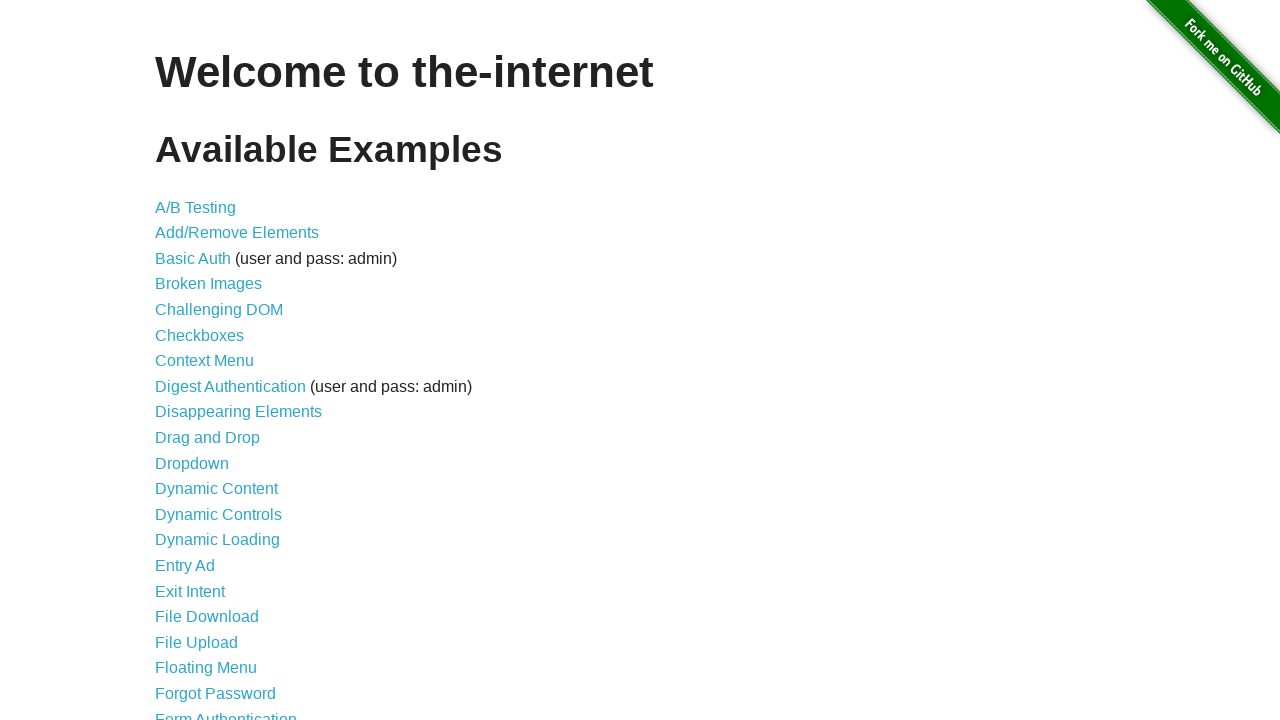